Tests hovering over three different user avatars and verifies that the correct caption appears for each avatar

Starting URL: https://the-internet.herokuapp.com/hovers

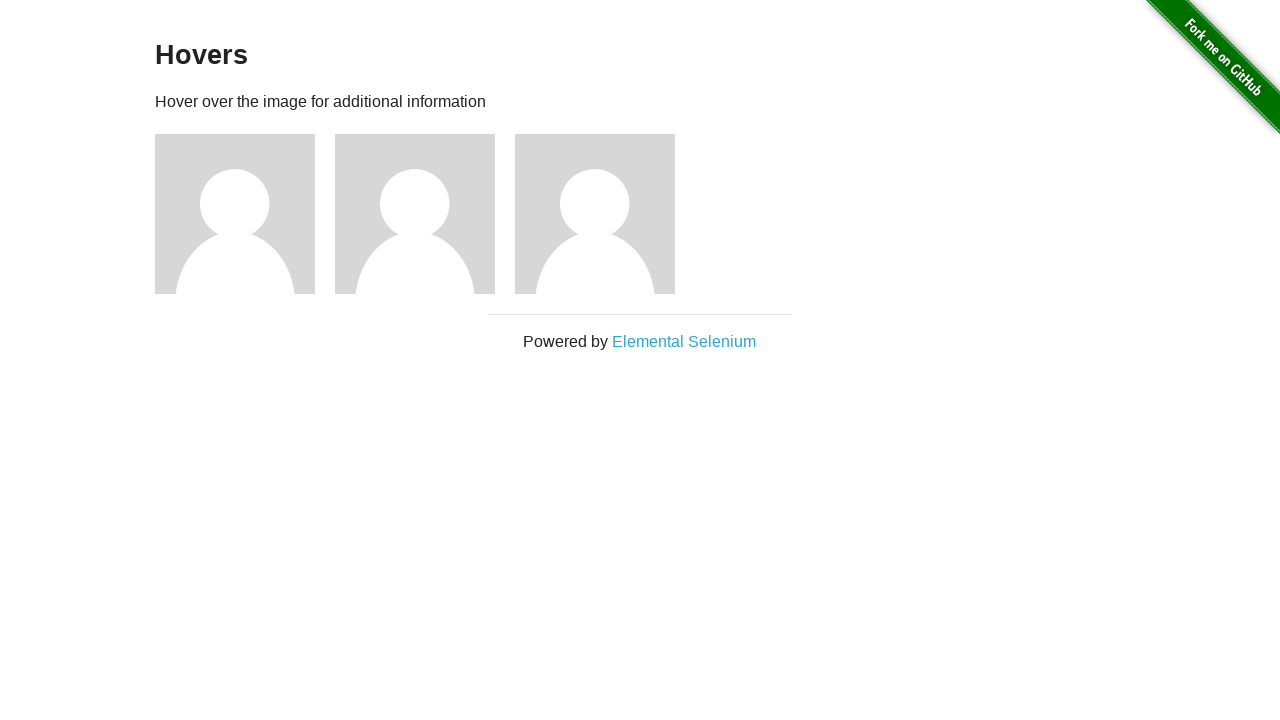

Navigated to hovers page
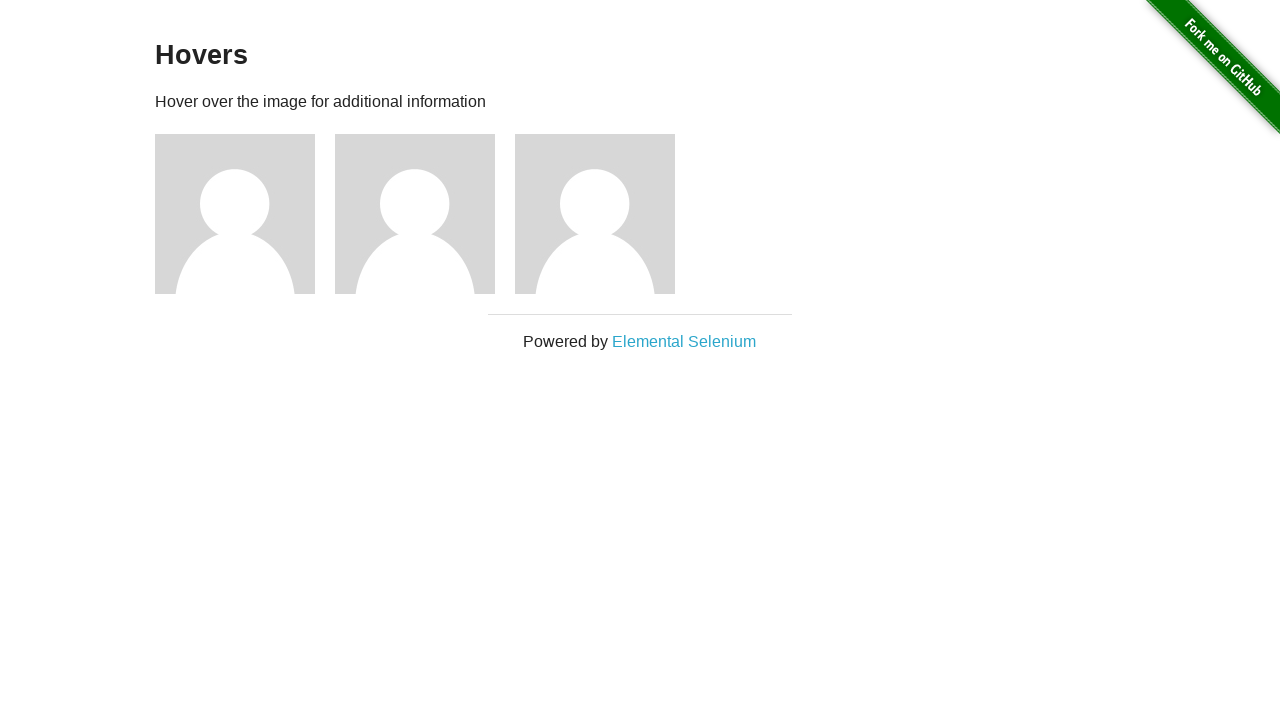

Located first avatar element
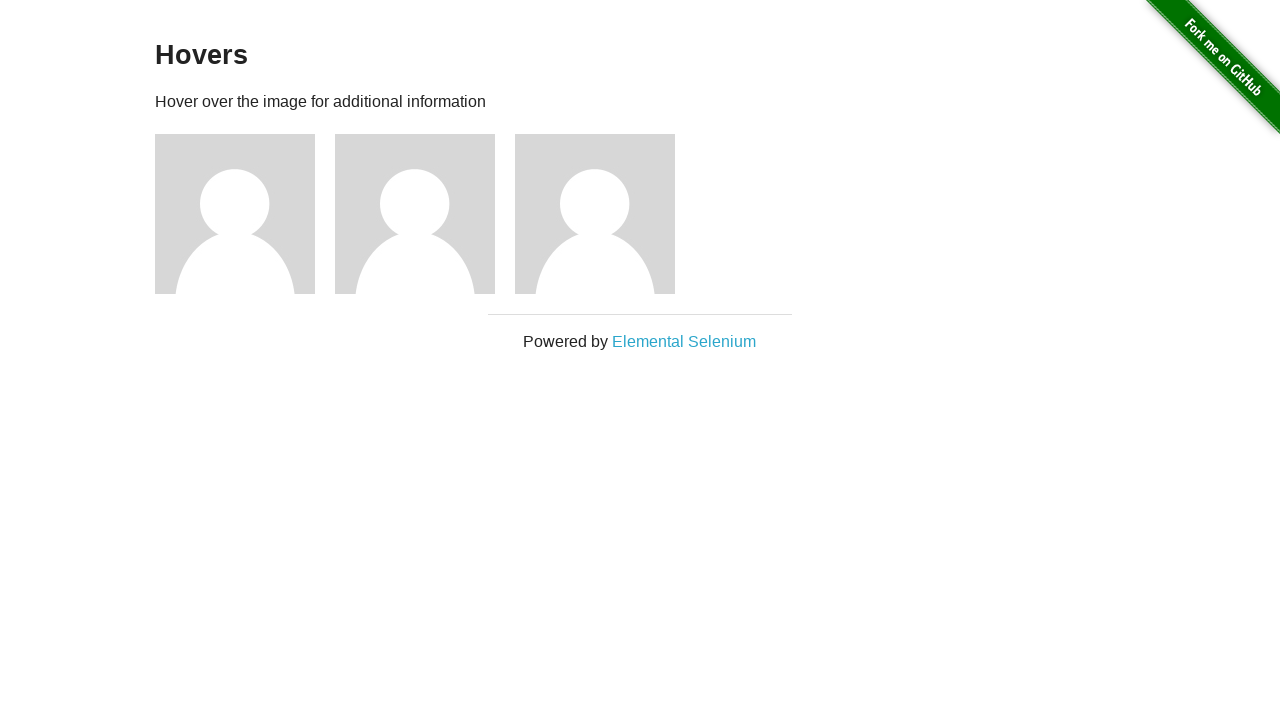

Hovered over first avatar at (245, 214) on .figure >> nth=0
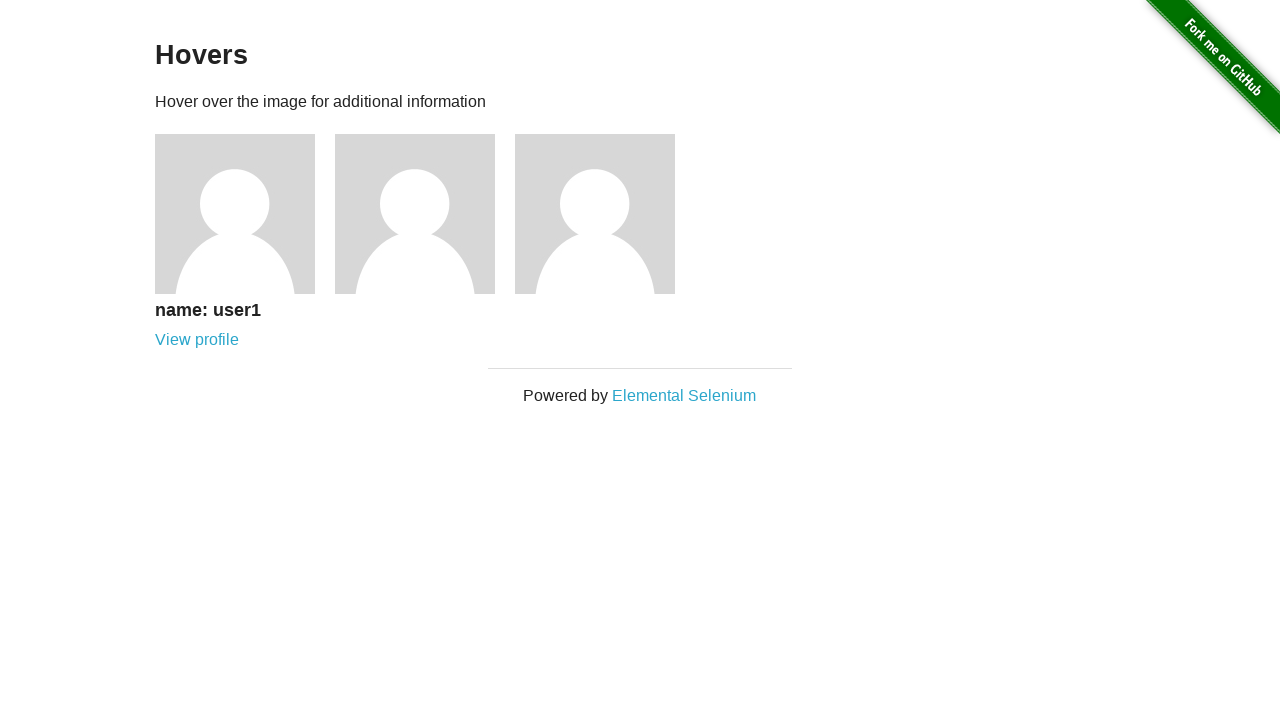

Located caption element for first avatar
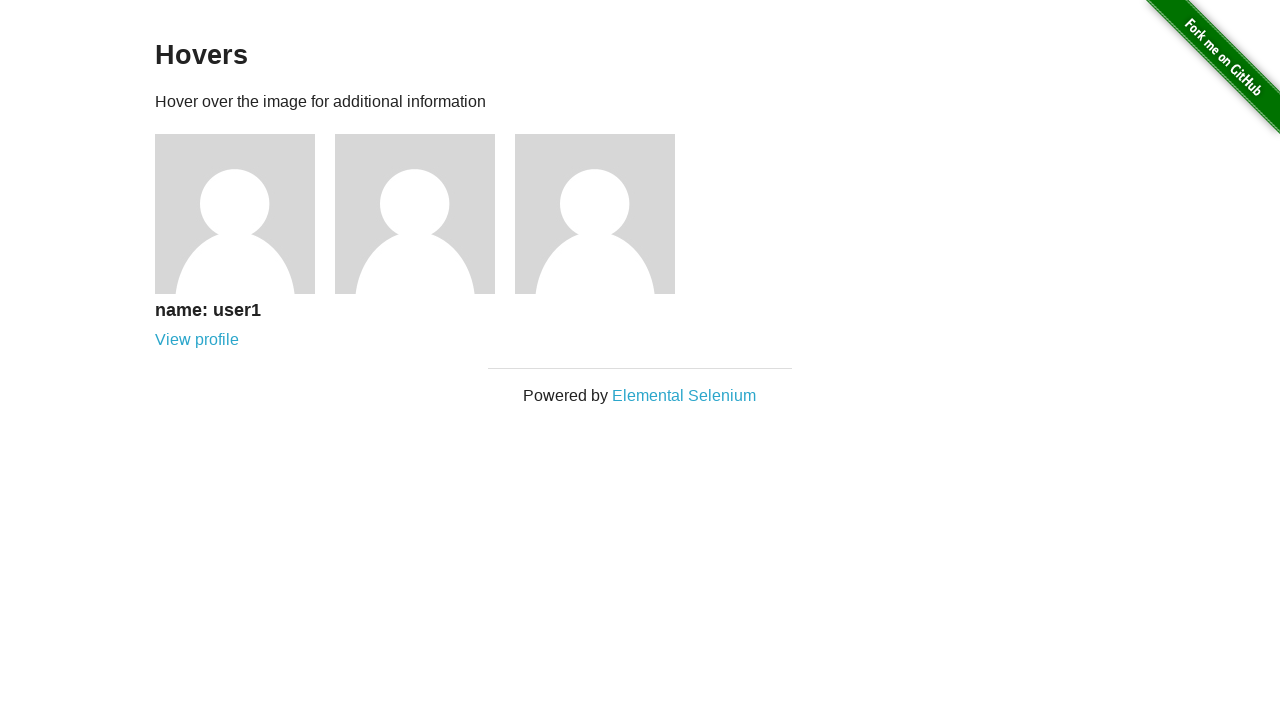

Verified first avatar caption is 'name: user1'
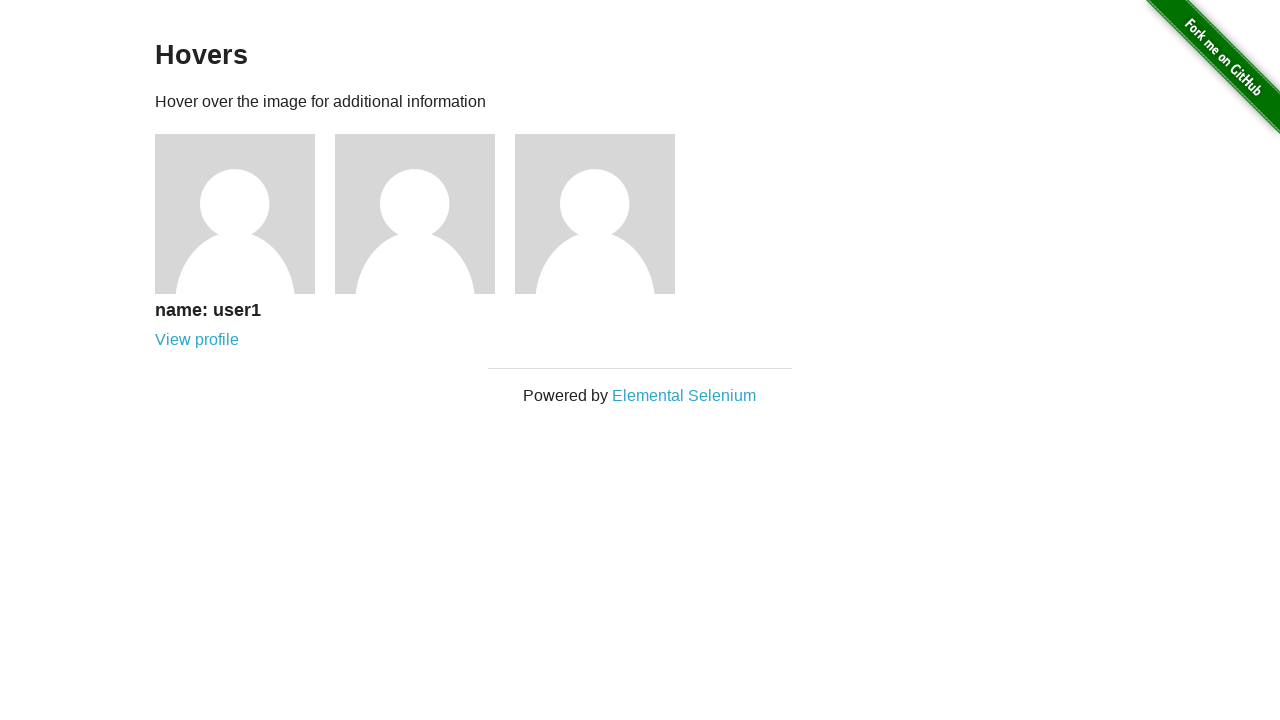

Located second avatar element
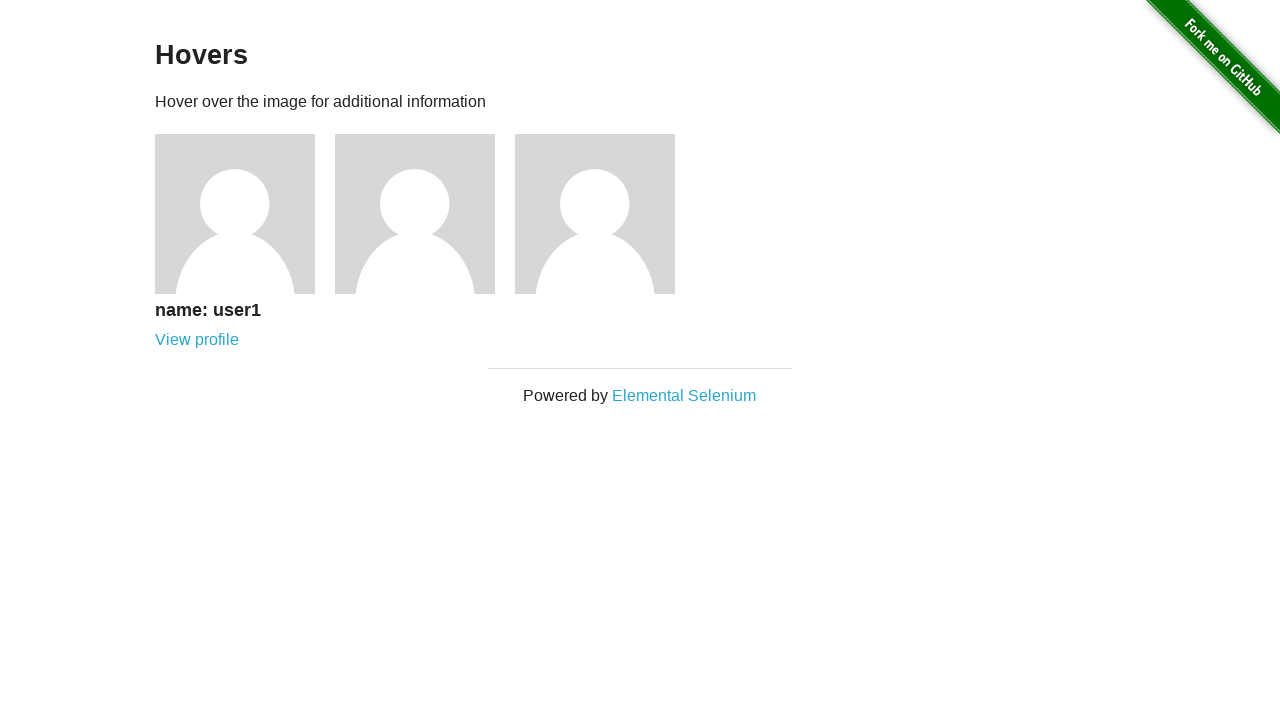

Hovered over second avatar at (425, 214) on .figure >> nth=1
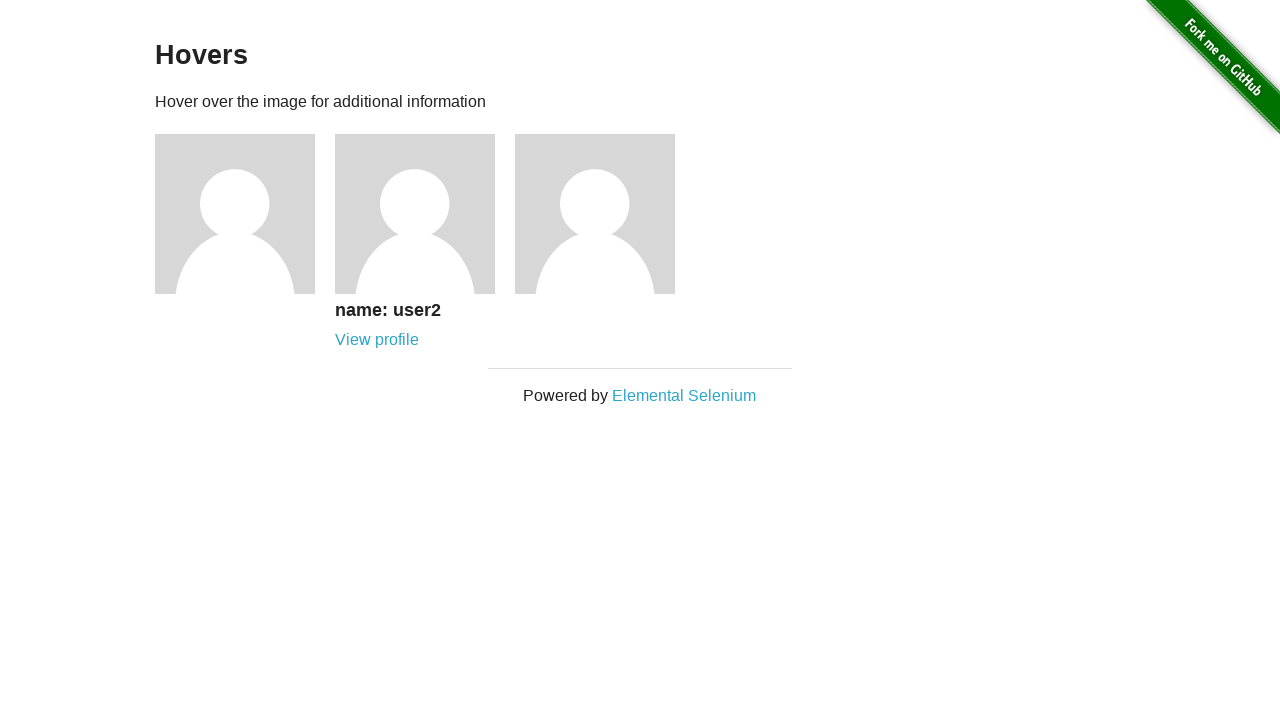

Located caption element for second avatar
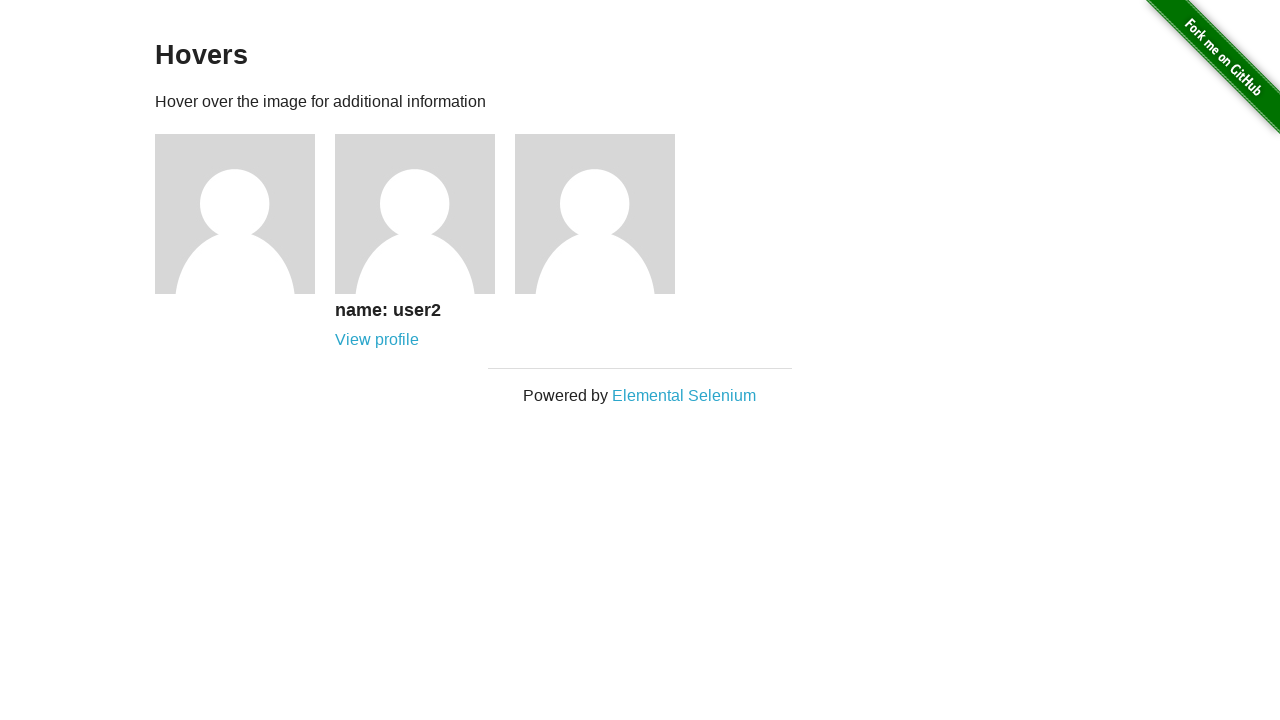

Verified second avatar caption is 'name: user2'
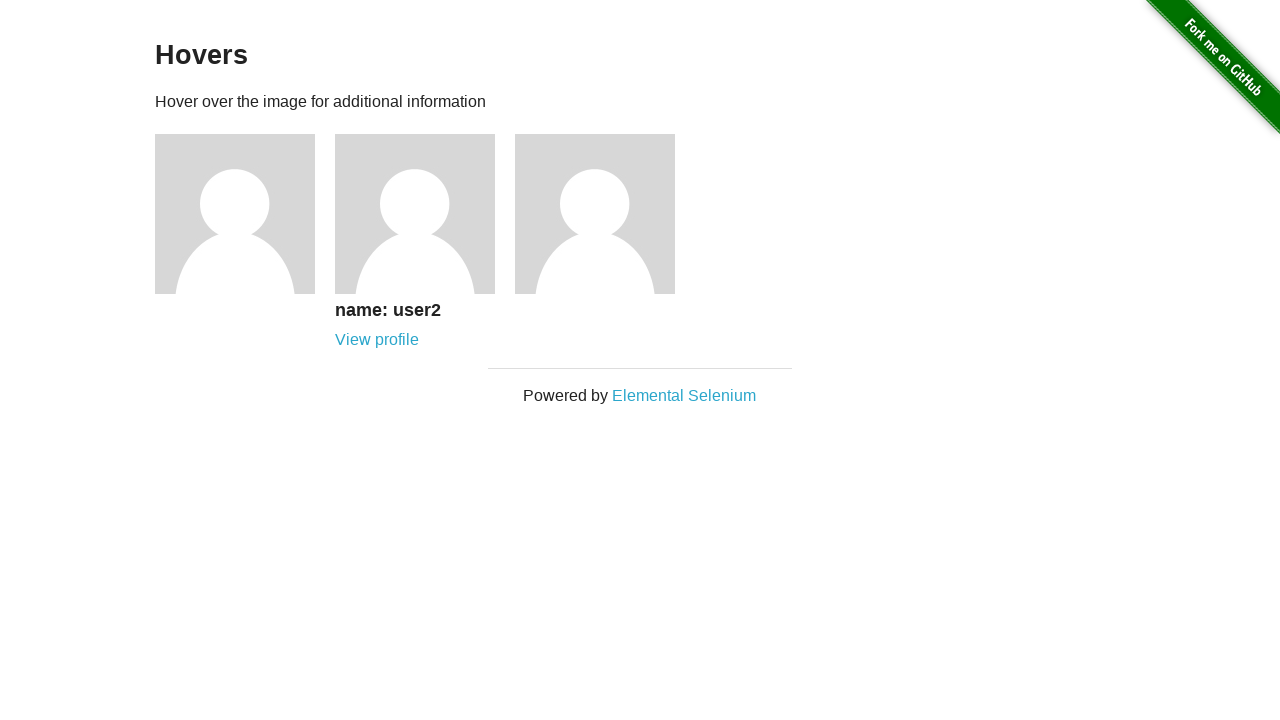

Located third avatar element
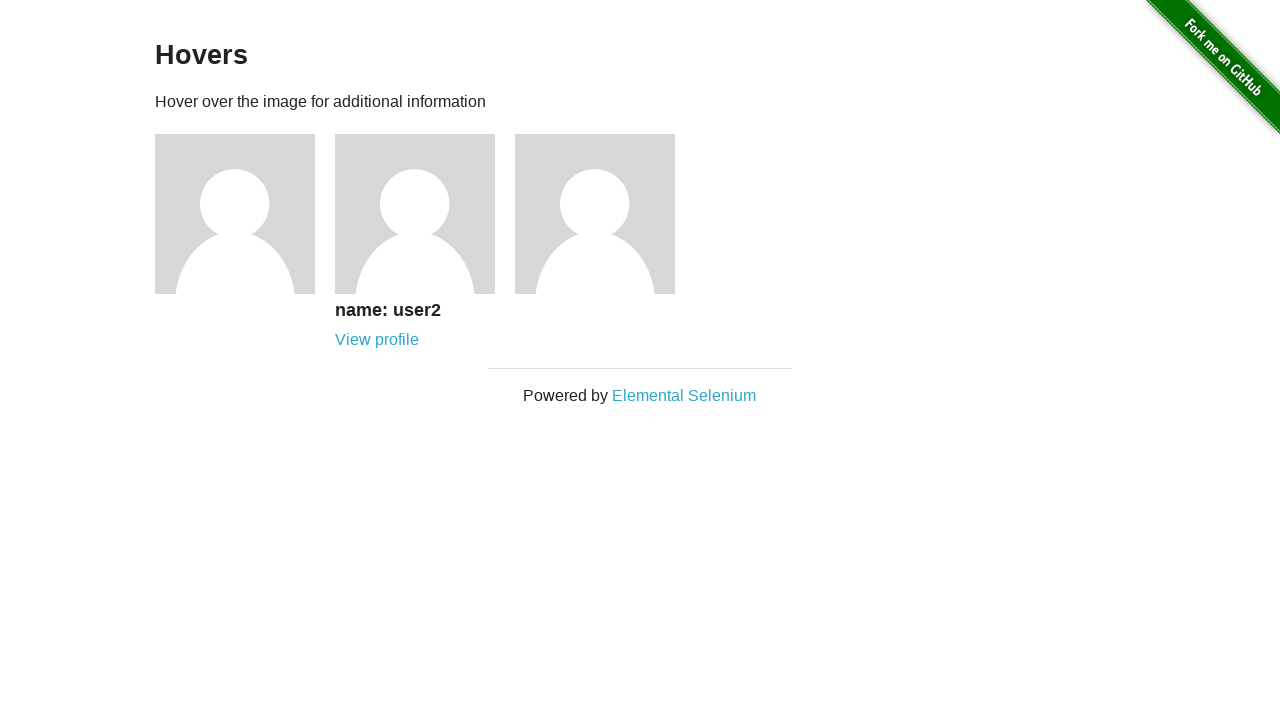

Hovered over third avatar at (605, 214) on .figure >> nth=2
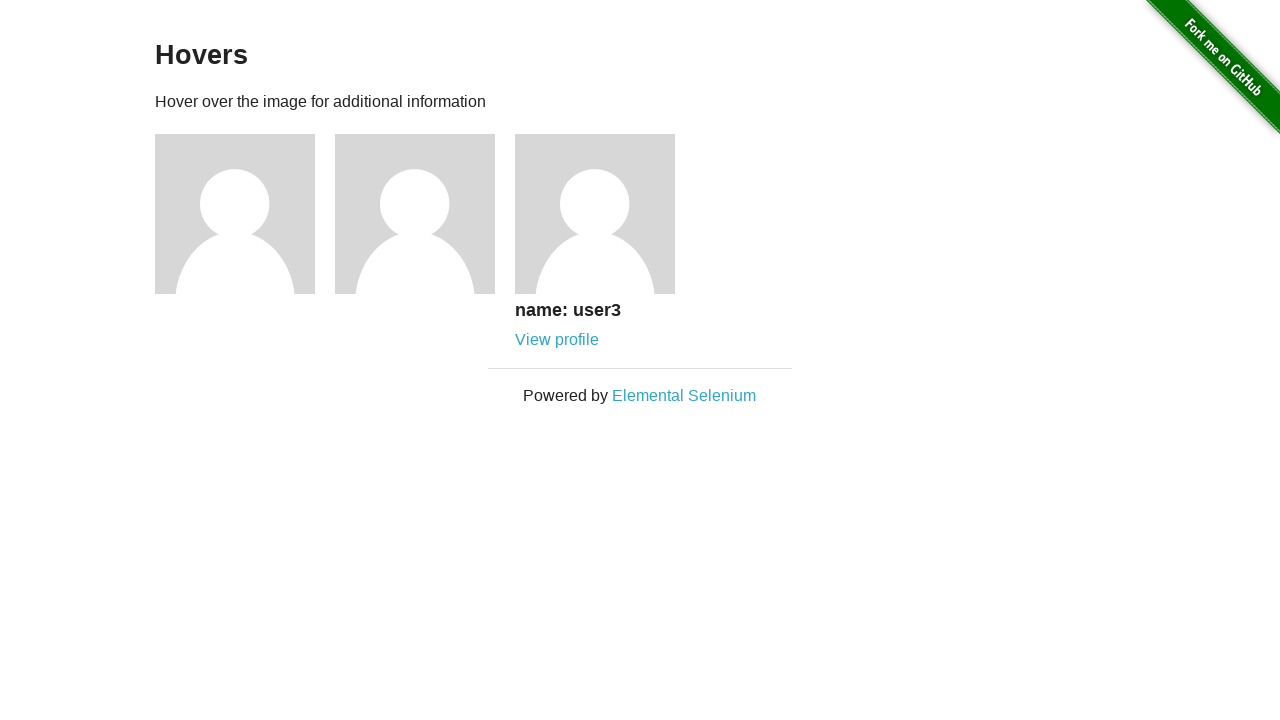

Located caption element for third avatar
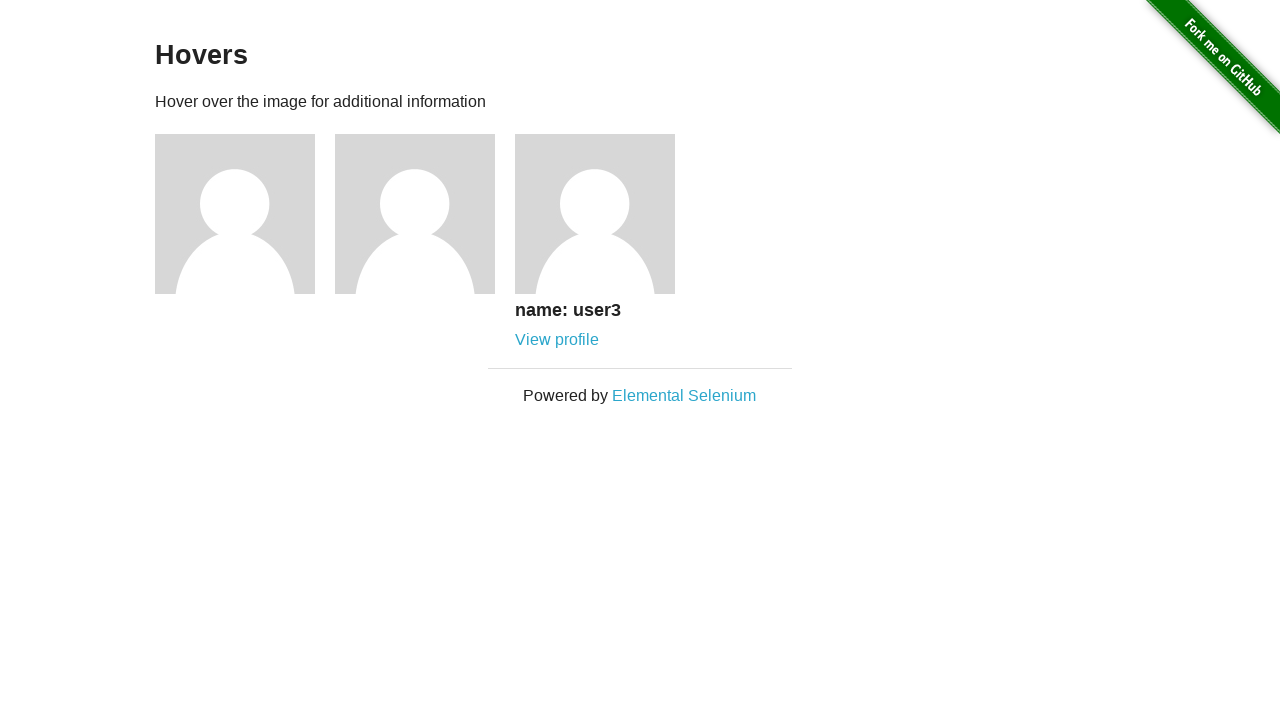

Verified third avatar caption is 'name: user3'
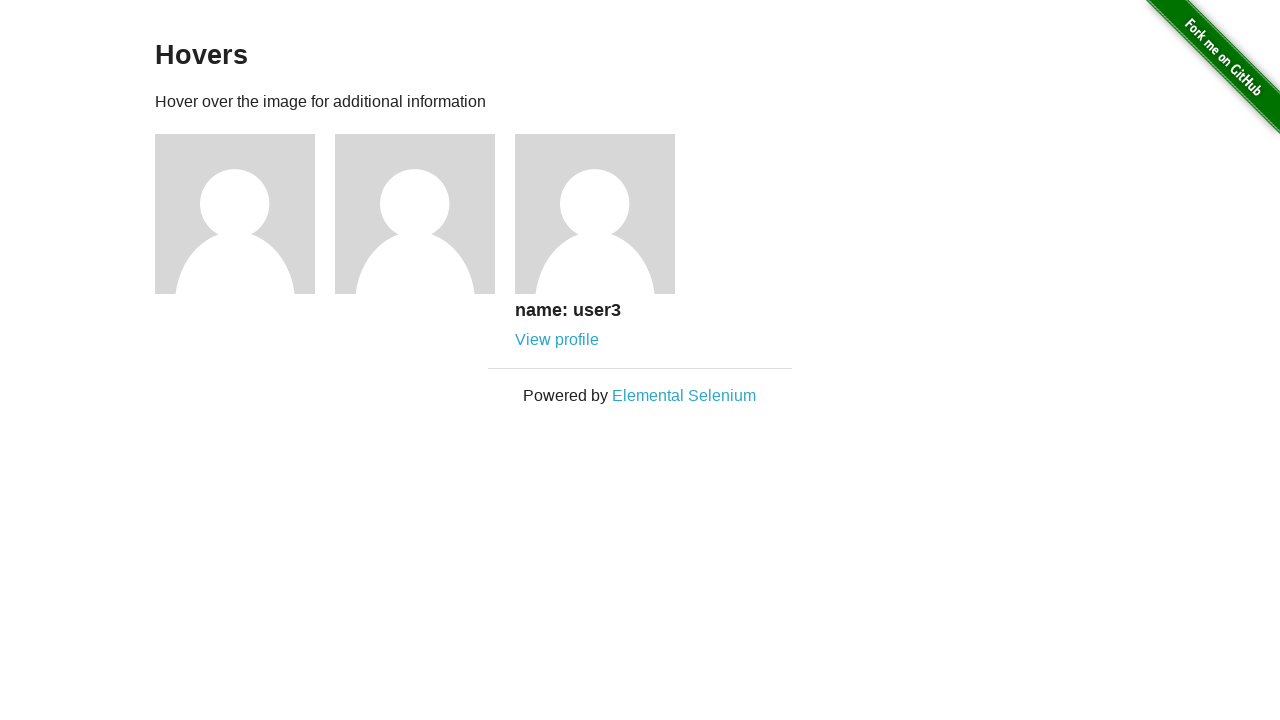

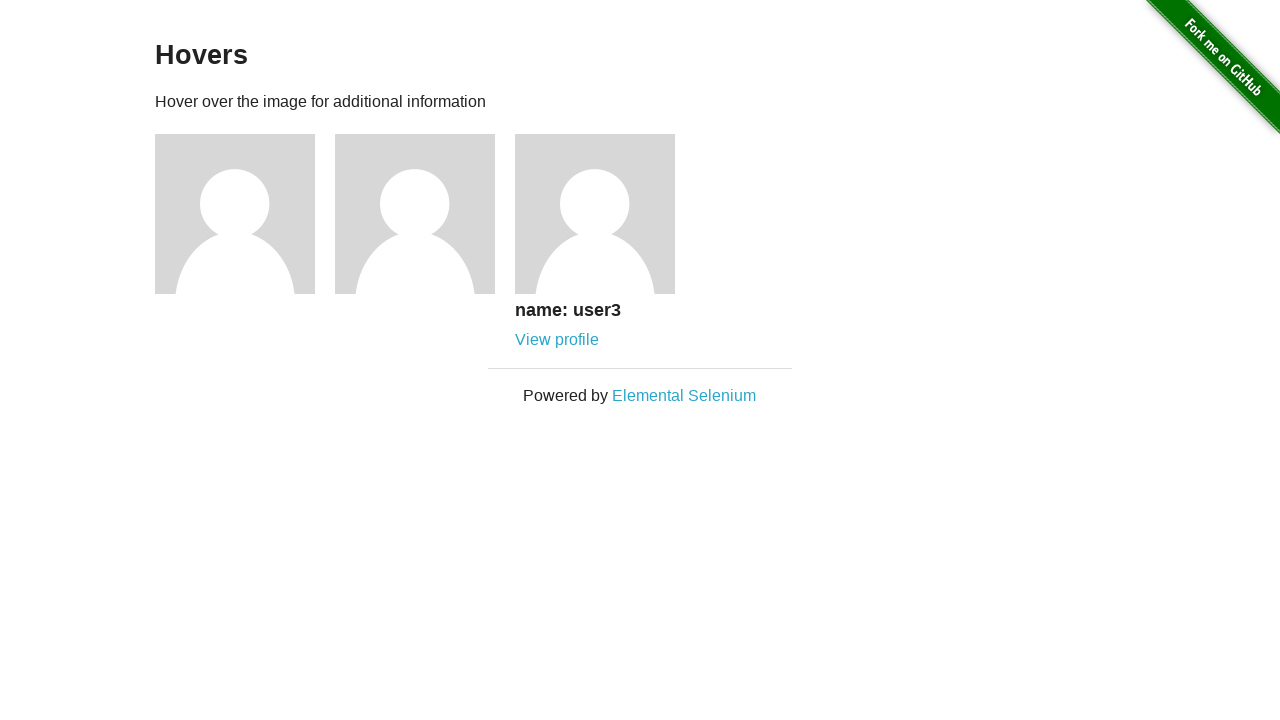